Verifies that the current URL matches the expected OrangeHRM login page URL

Starting URL: https://opensource-demo.orangehrmlive.com/web/index.php/auth/login

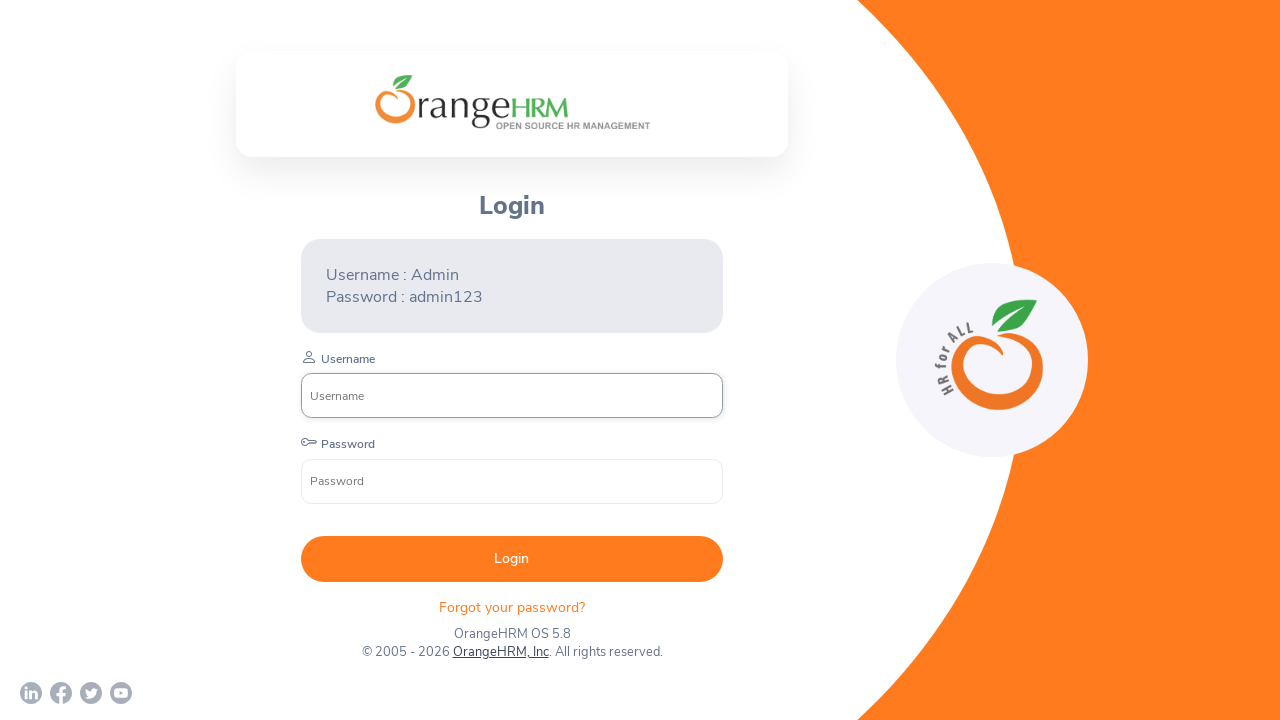

Page loaded and network idle state reached
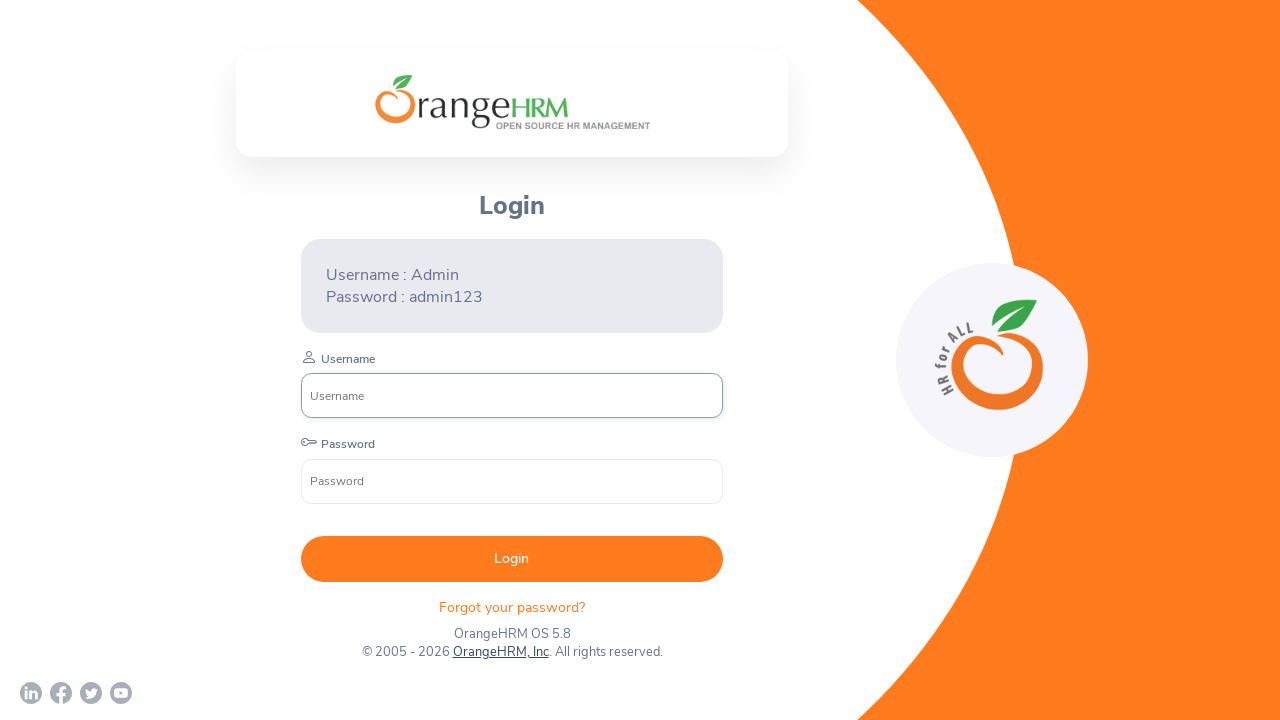

Verified current URL matches OrangeHRM login page URL
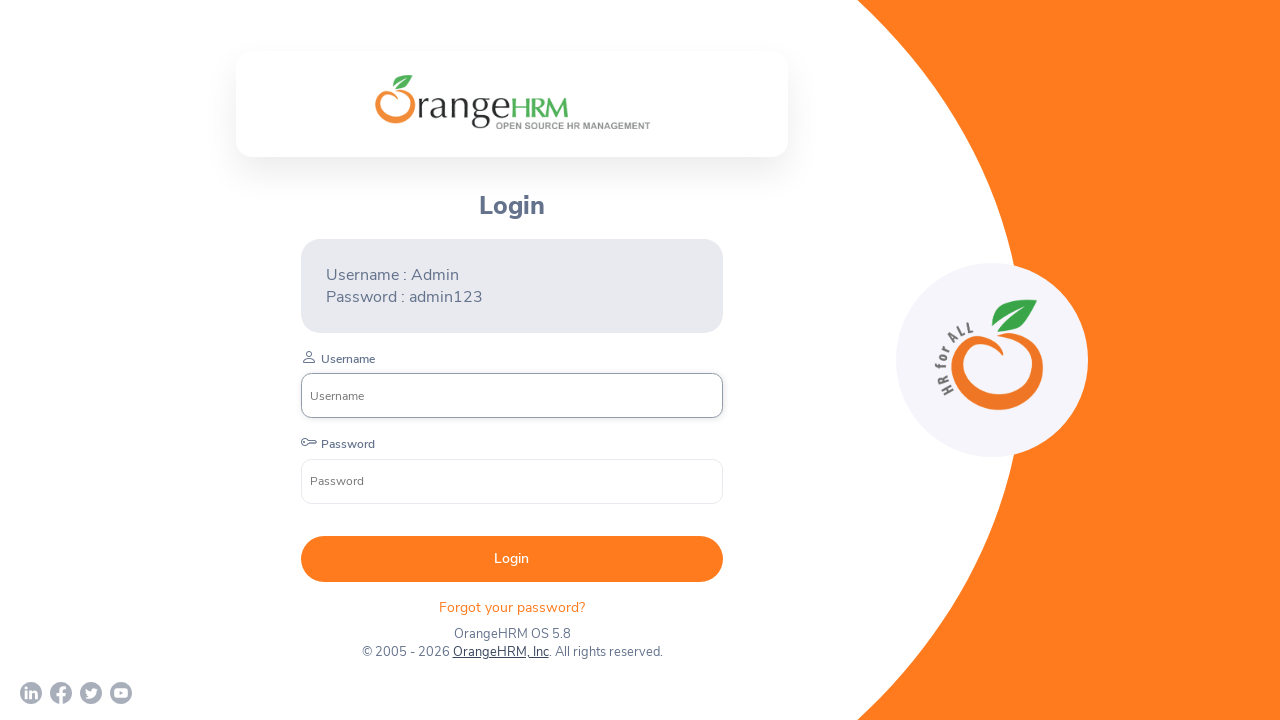

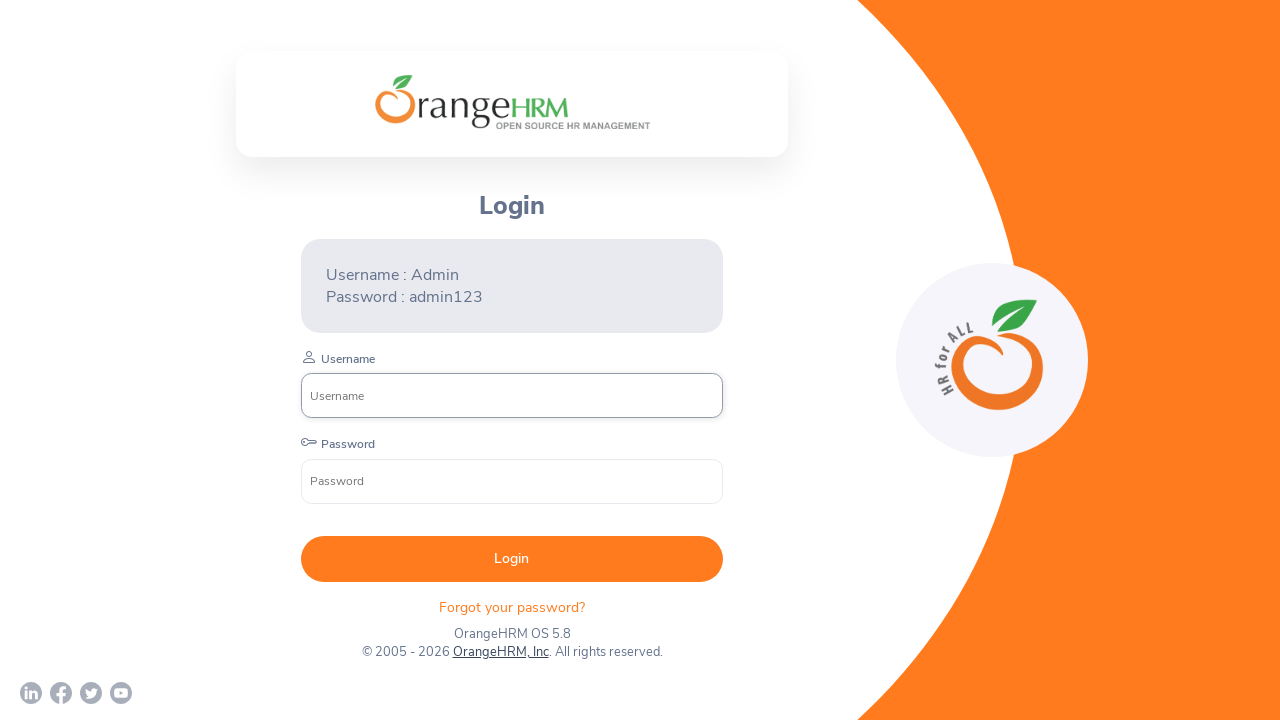